Tests dropdown selection functionality by reading two numbers from the page, calculating their sum, selecting the sum value from a dropdown menu, and clicking the submit button.

Starting URL: http://suninjuly.github.io/selects1.html

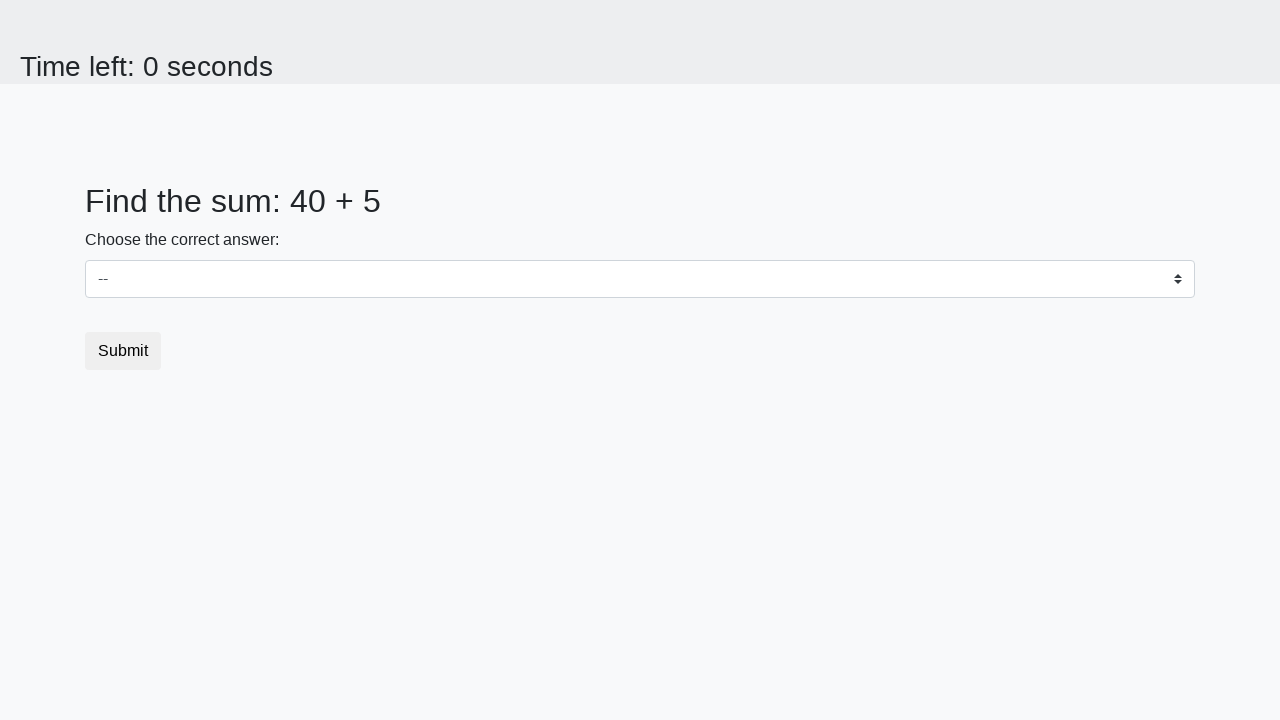

Read first number from #num1 element
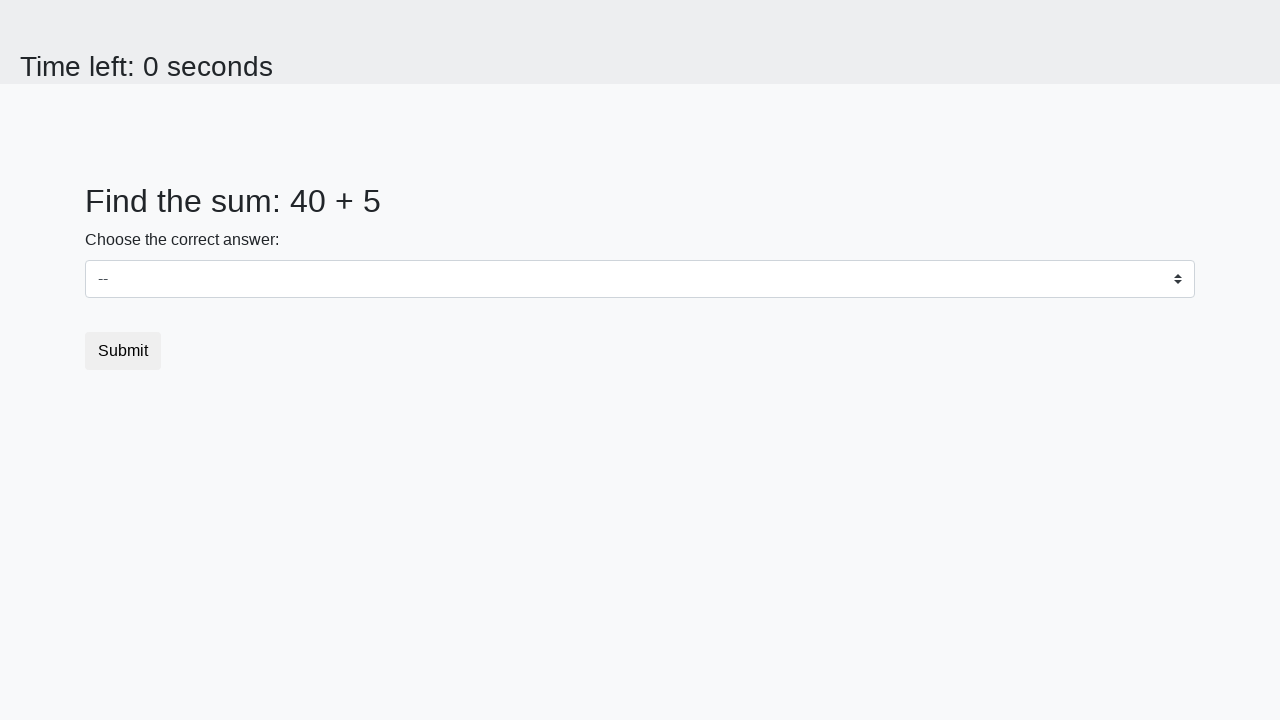

Read second number from #num2 element
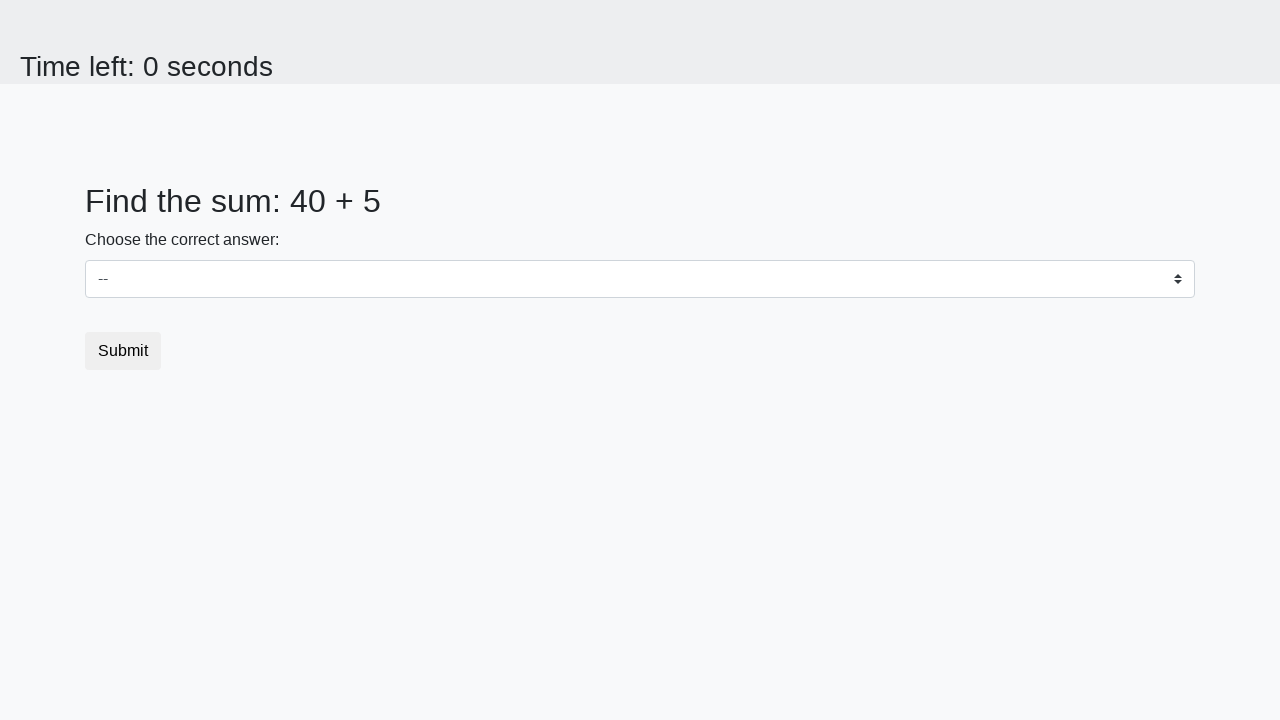

Selected sum value 45 from dropdown menu on #dropdown
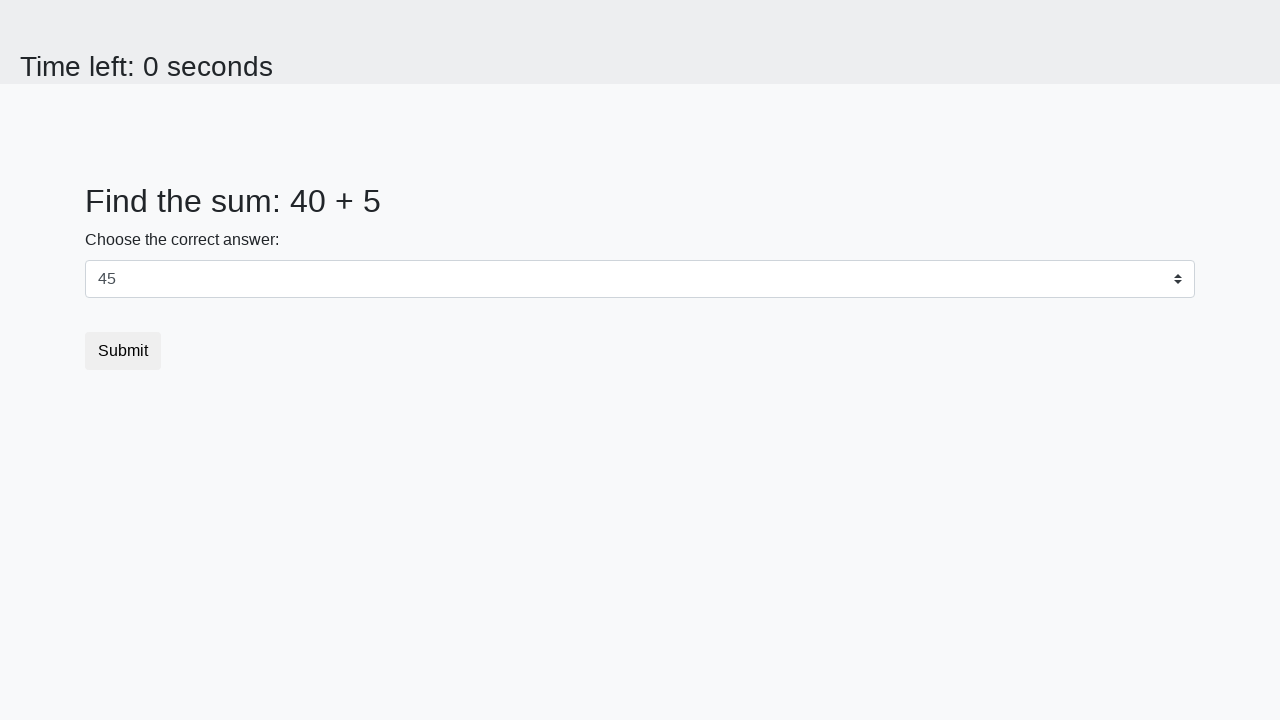

Clicked submit button at (123, 351) on button.btn-default
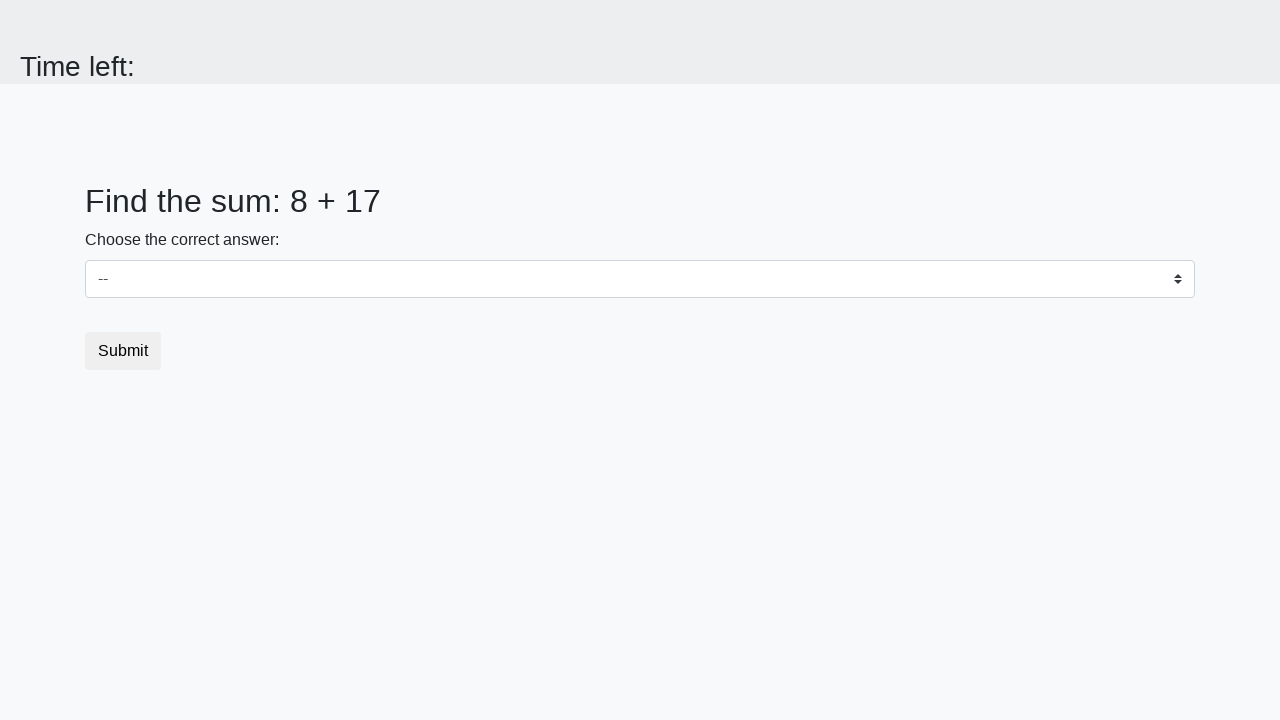

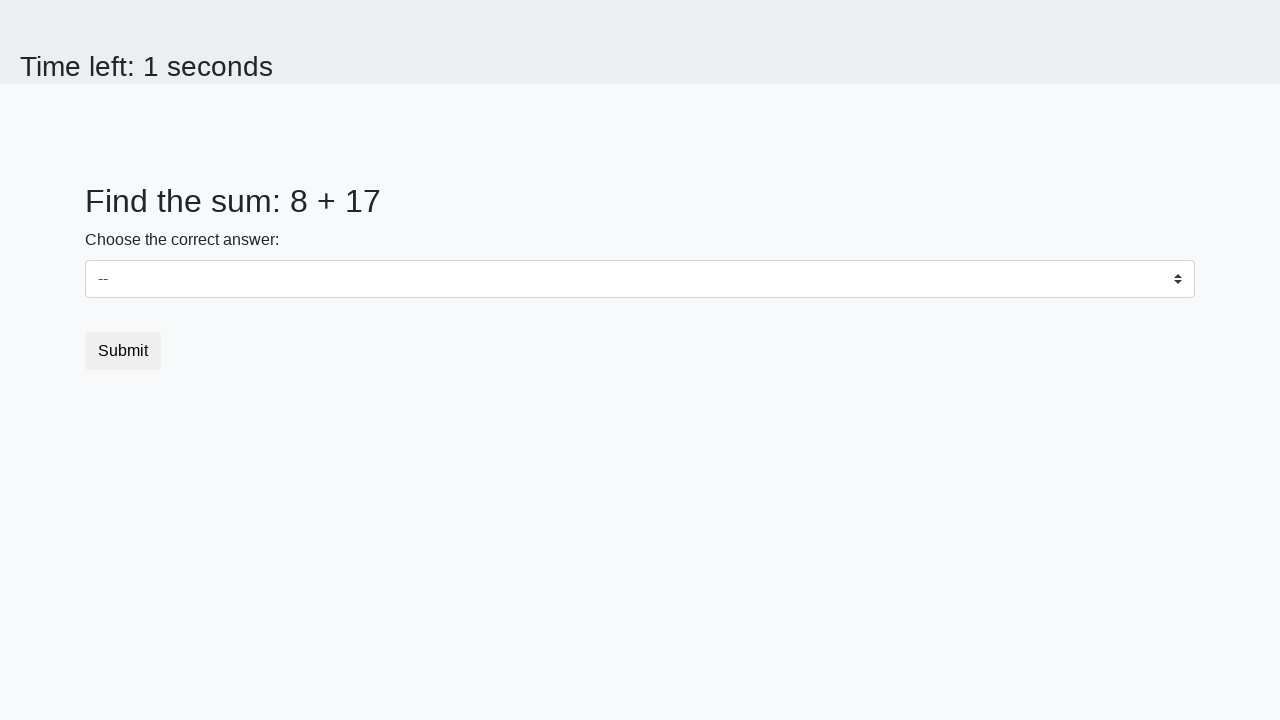